Tests checkbox functionality by checking the selection state of two checkboxes and clicking them if they are not already selected, ensuring both checkboxes end up checked.

Starting URL: https://the-internet.herokuapp.com/checkboxes

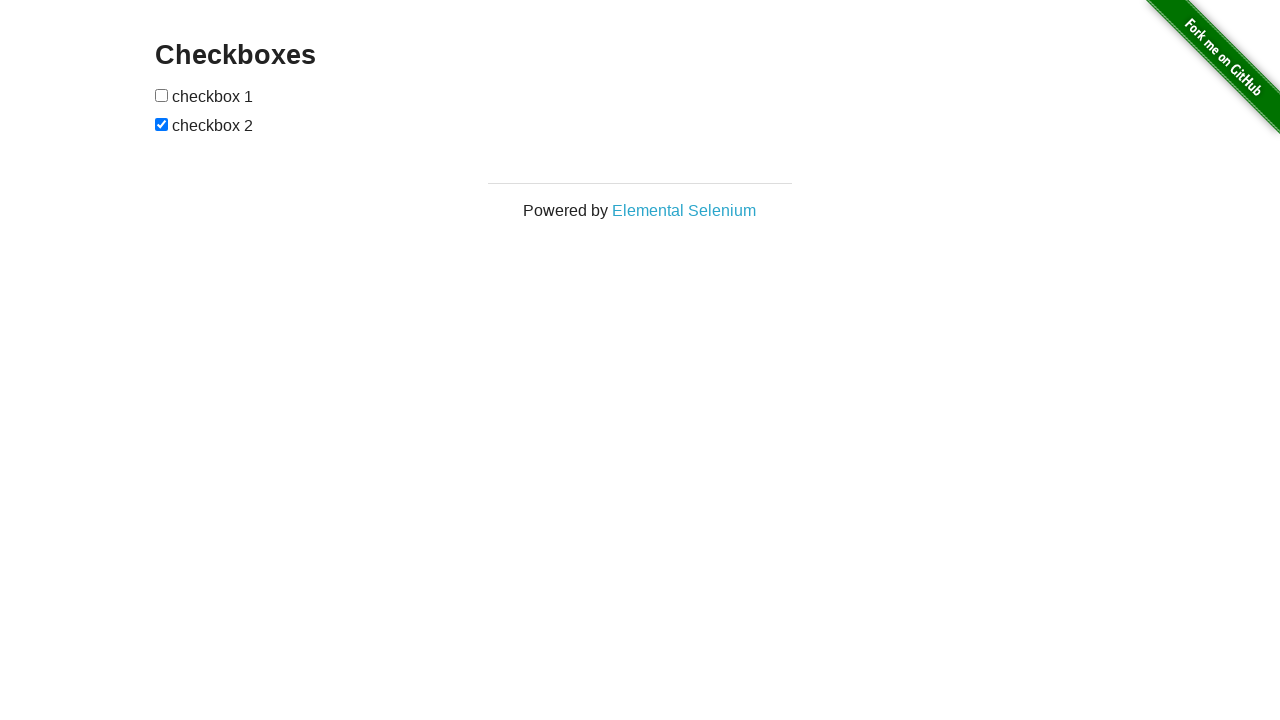

Located first checkbox element
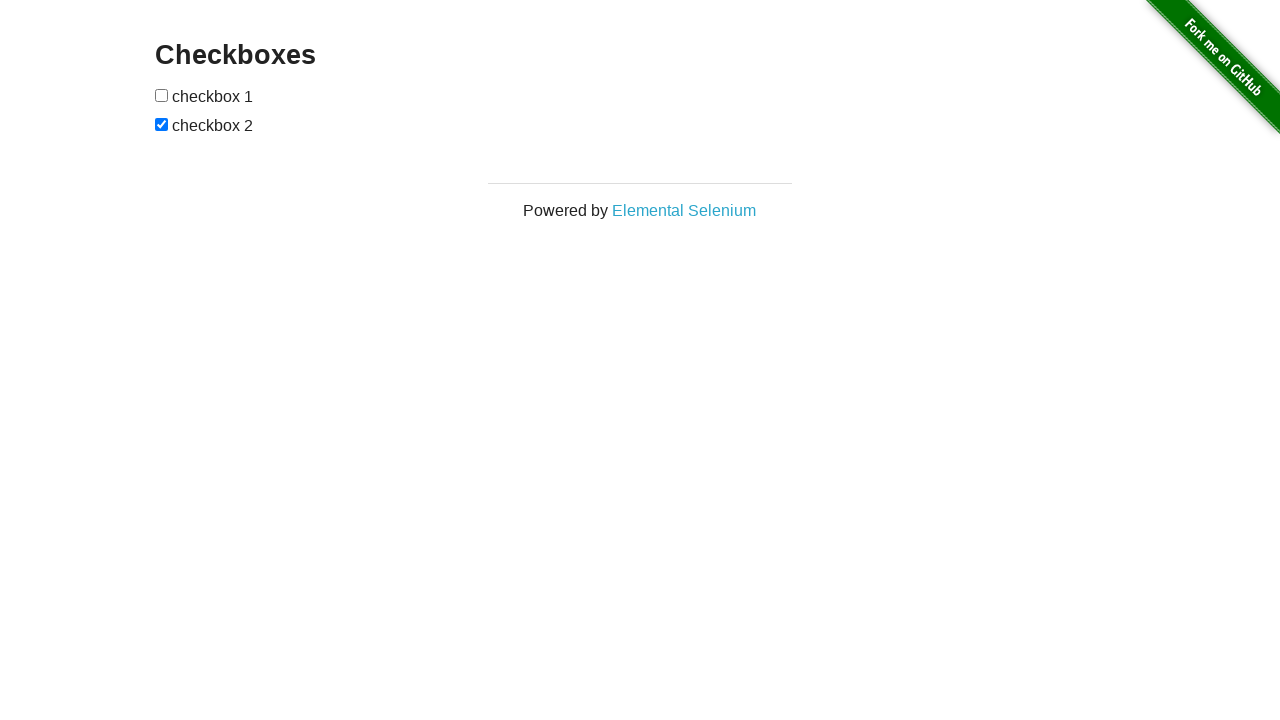

Located second checkbox element
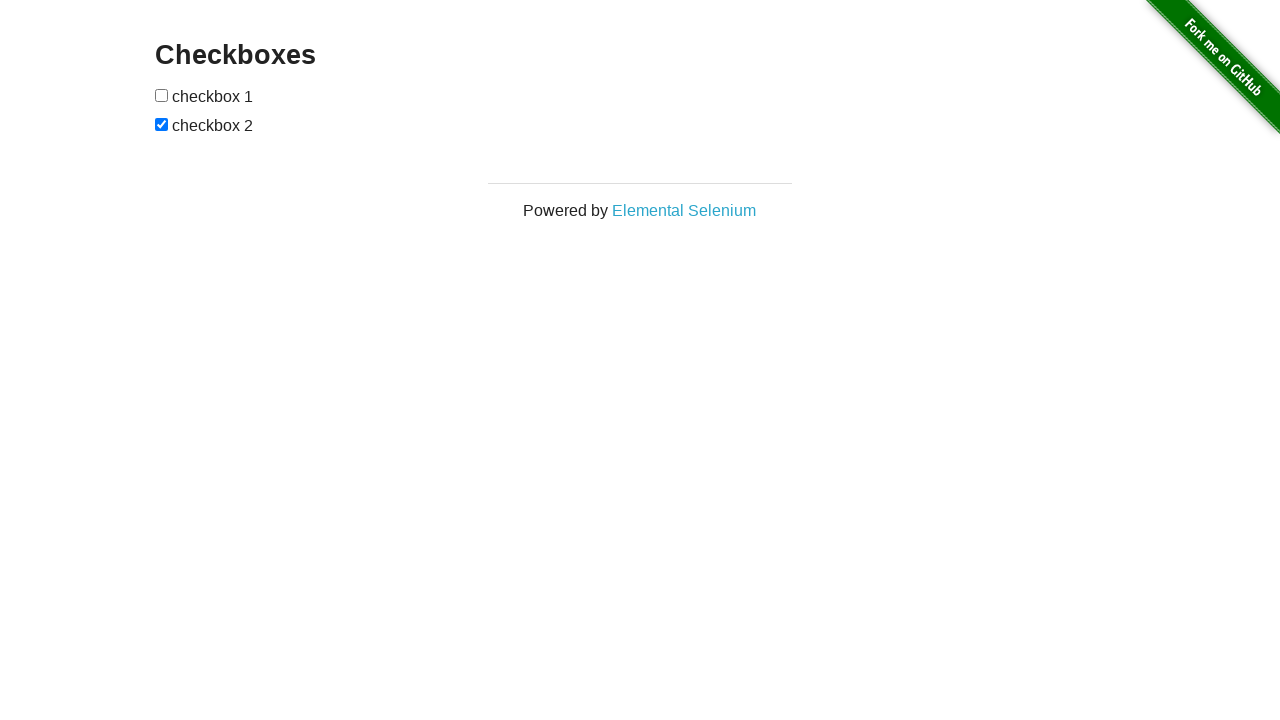

Checkbox 1 was not checked, clicked to select it at (162, 95) on xpath=//form[@id='checkboxes']//input[1]
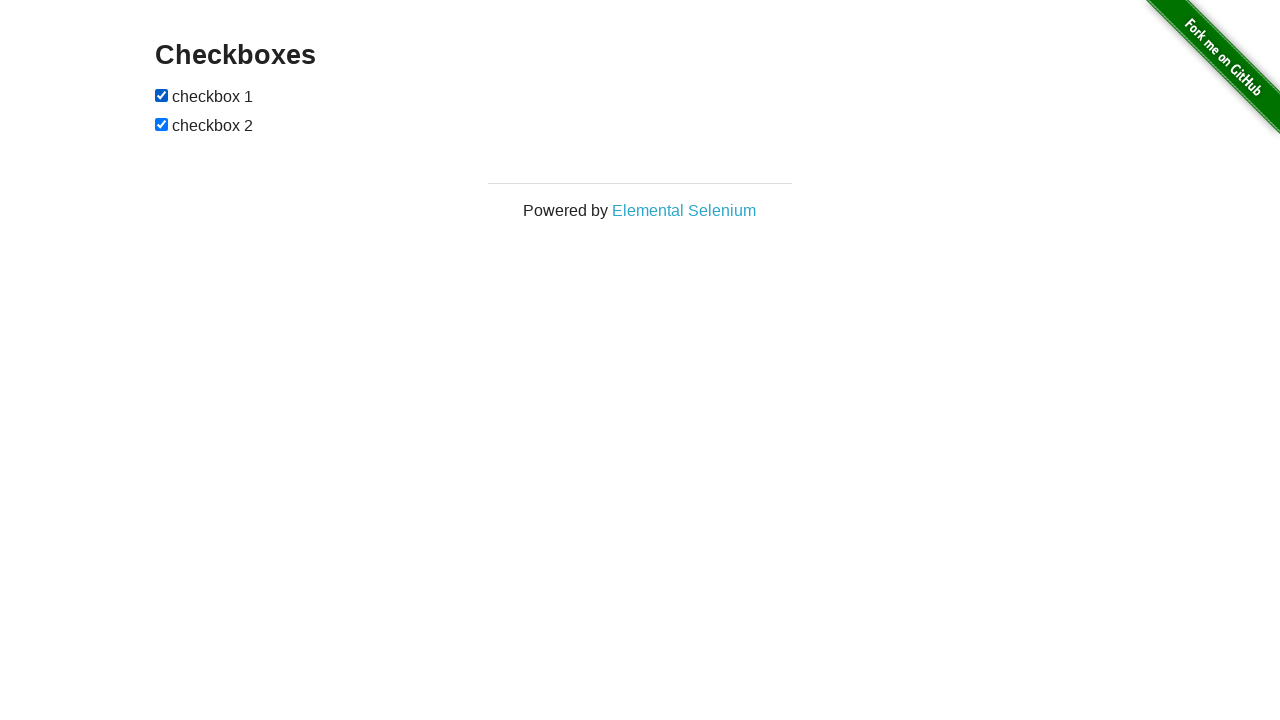

Checkbox 2 was already checked
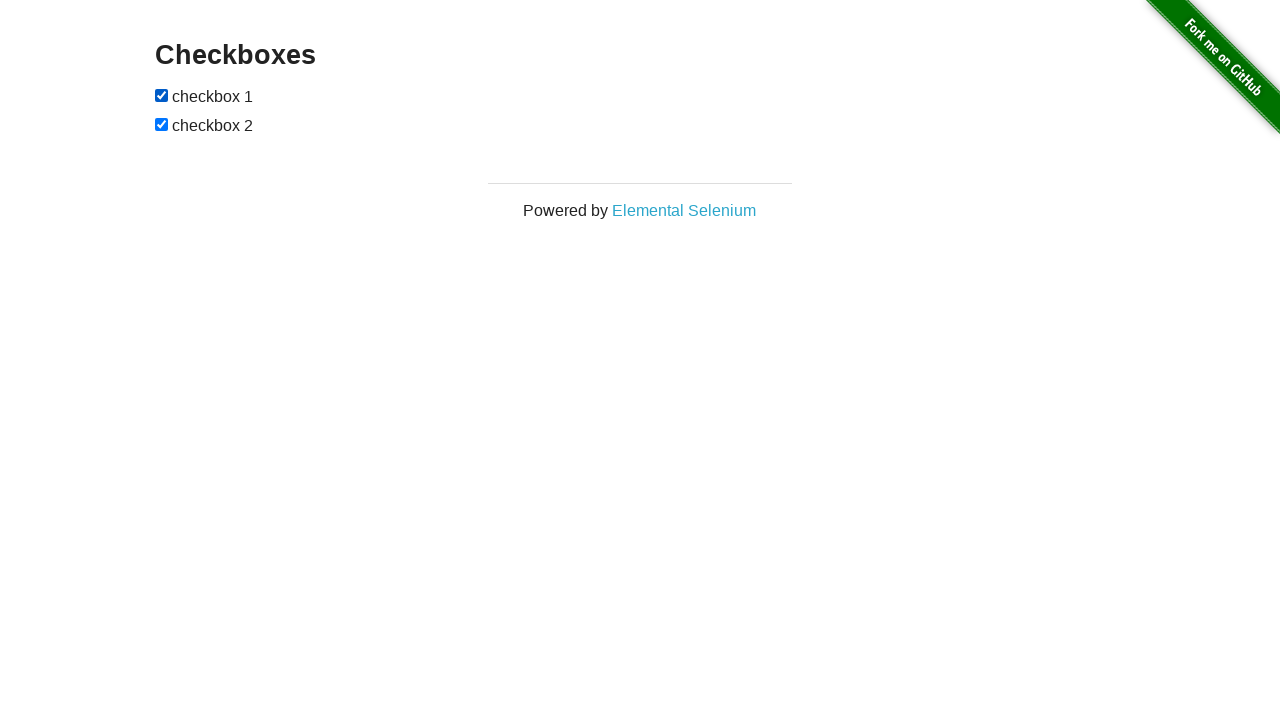

Verified checkbox 1 is visible
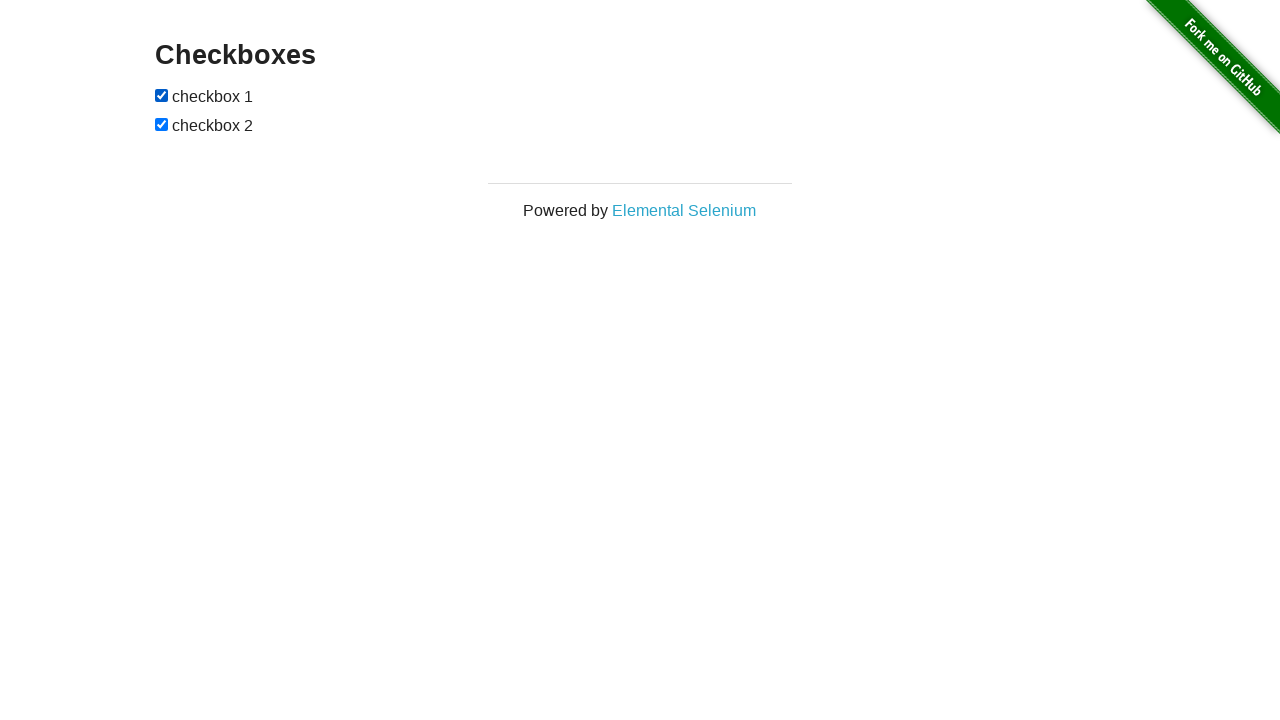

Verified checkbox 2 is visible
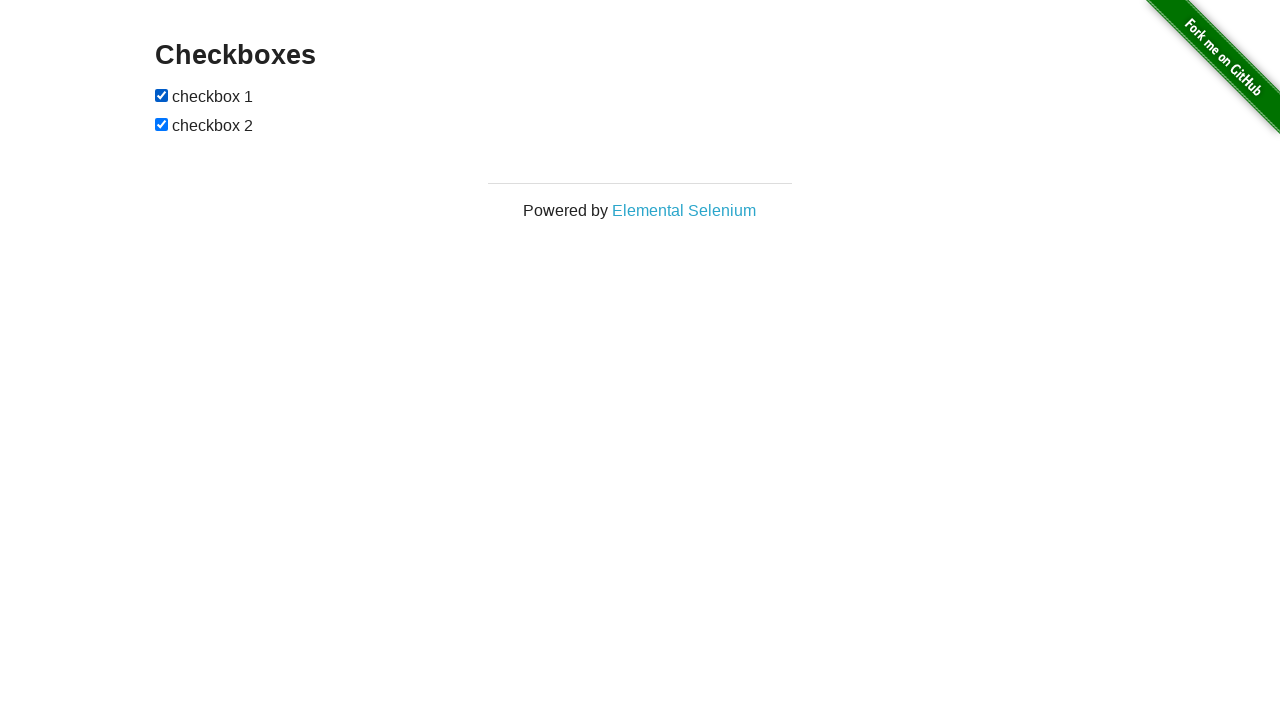

Verified checkbox 1 is enabled
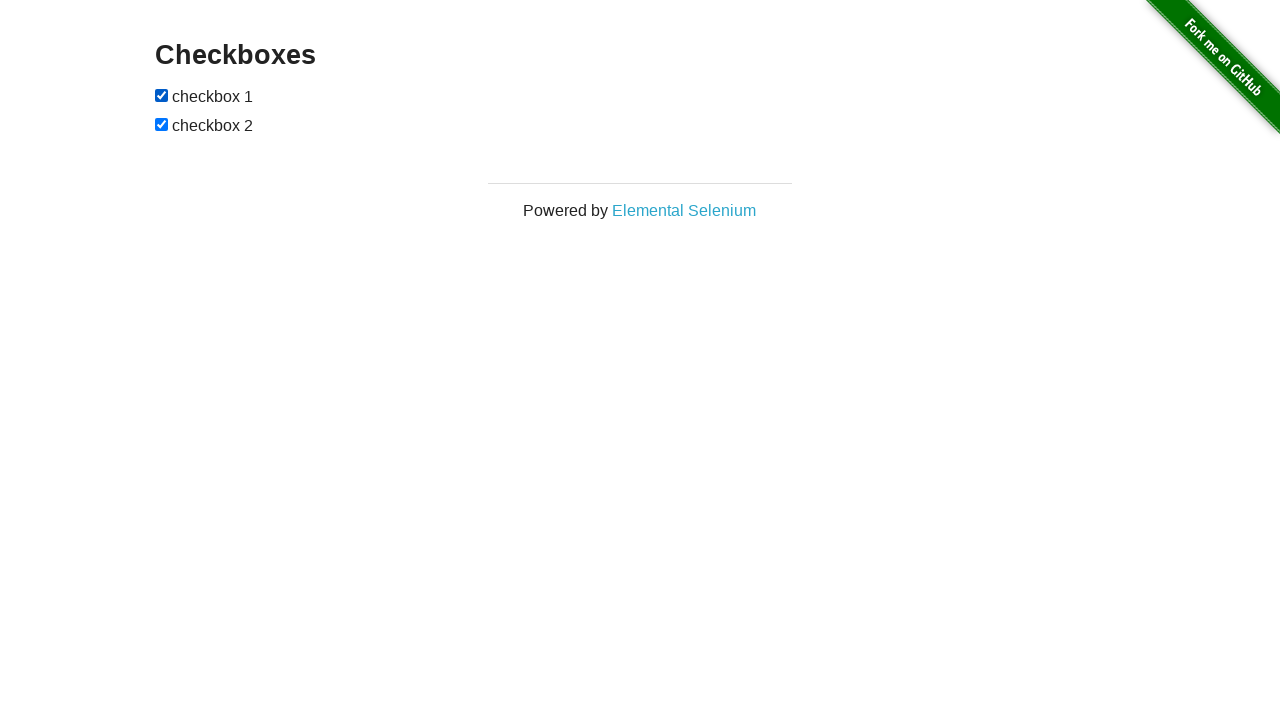

Verified checkbox 2 is enabled
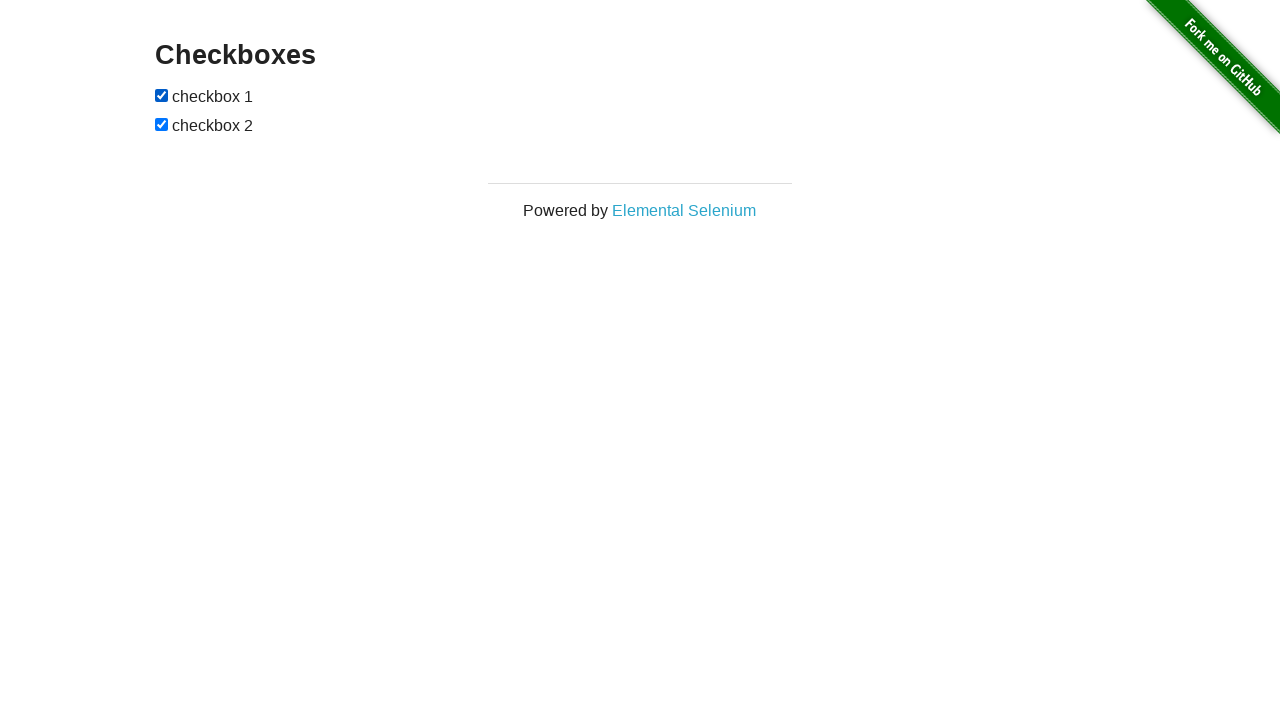

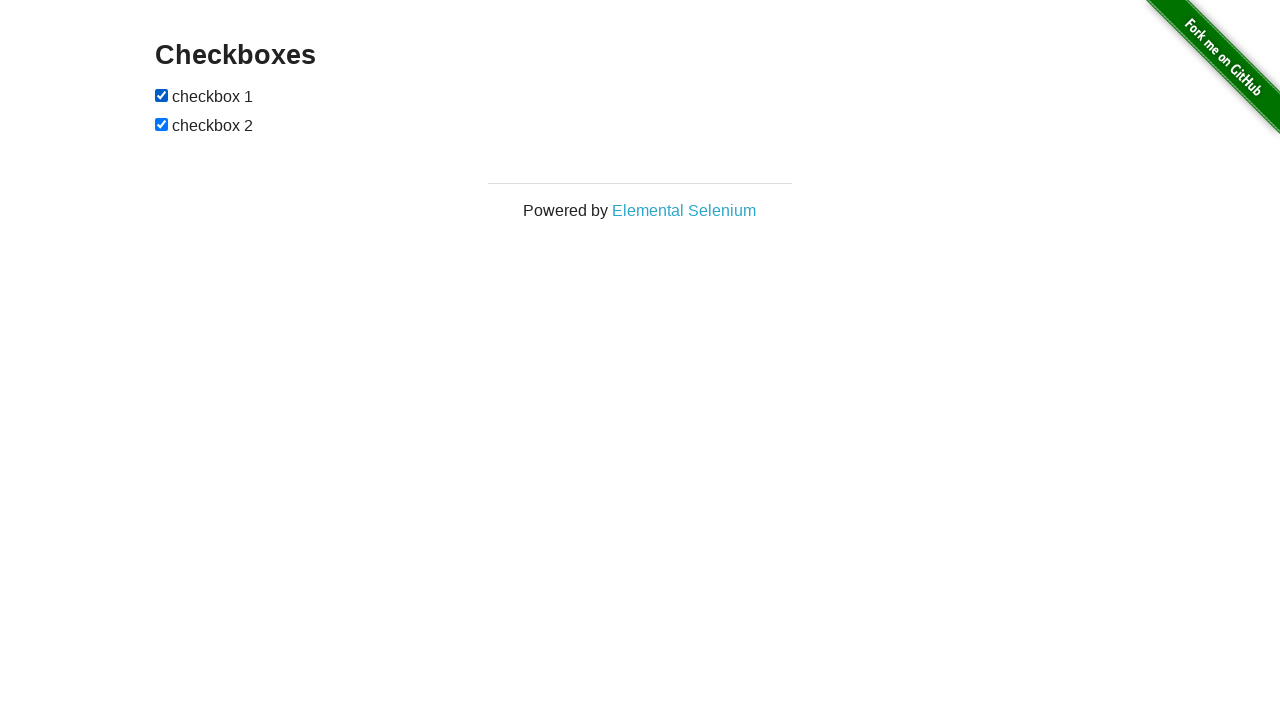